Tests dynamic page loading by clicking a Start button and waiting for the "Hello World!" finish text to appear after a loading bar disappears

Starting URL: http://the-internet.herokuapp.com/dynamic_loading/2

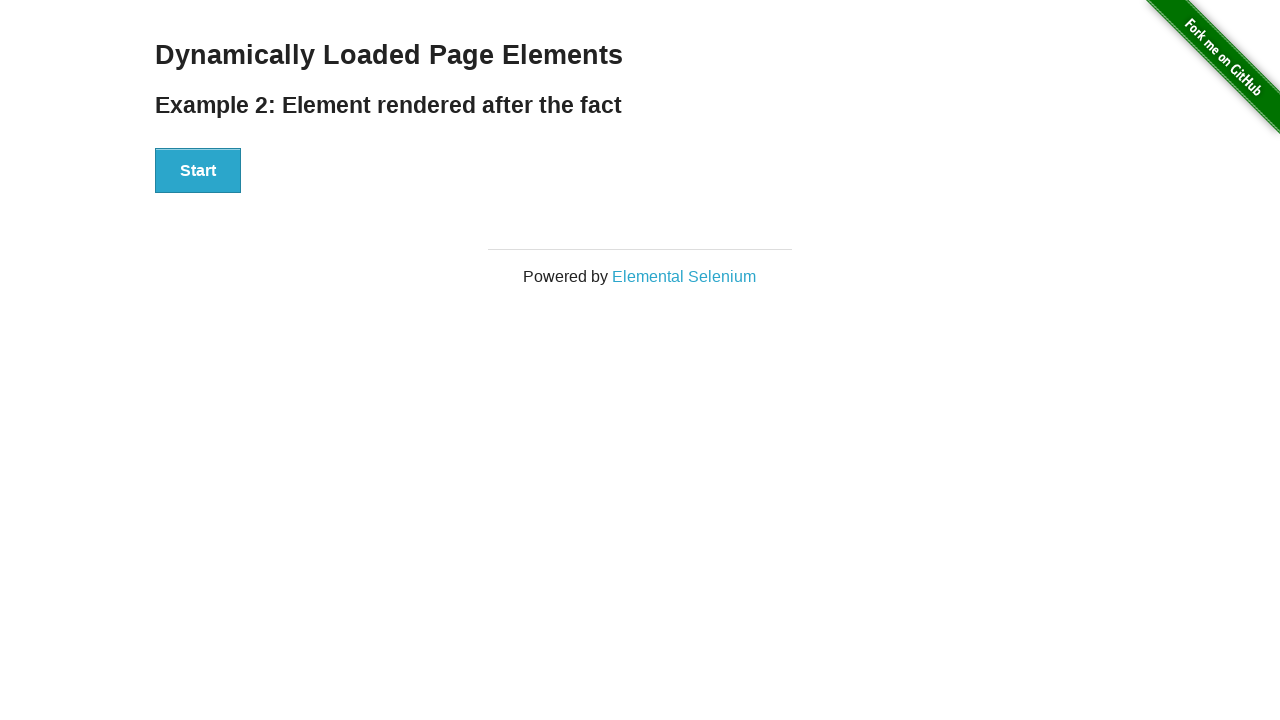

Navigated to dynamic loading example 1 page
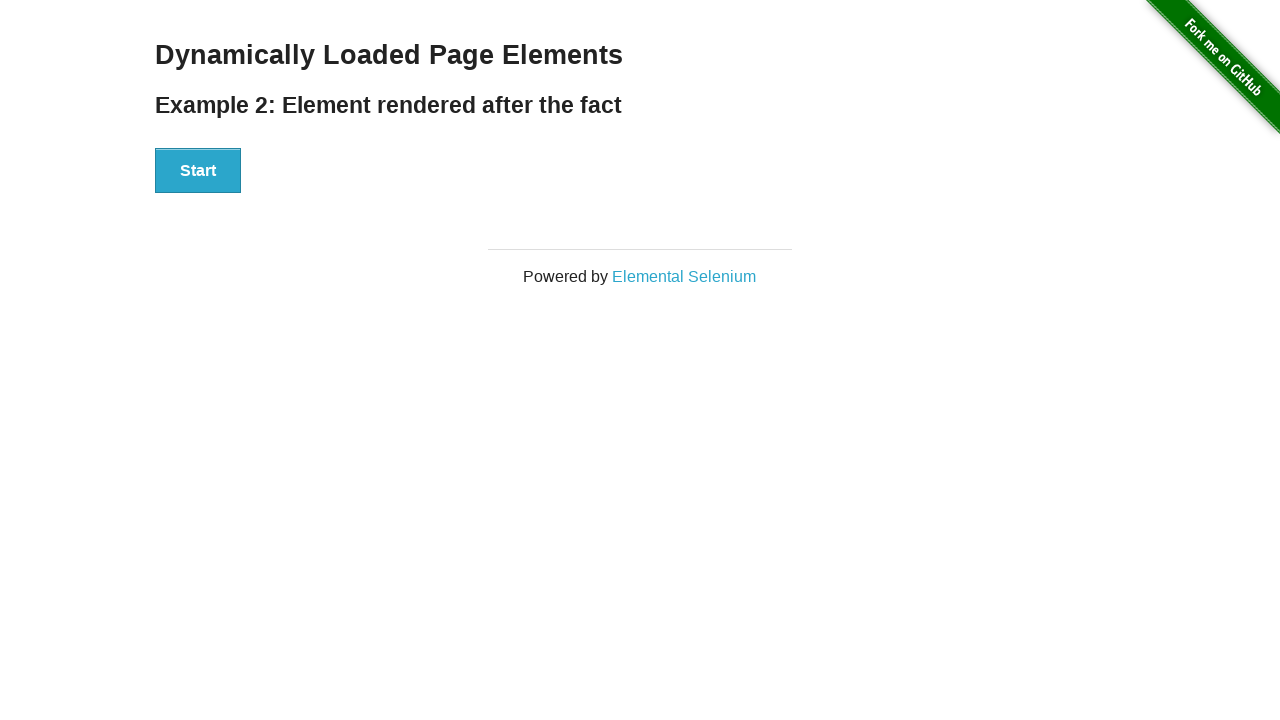

Clicked the Start button at (198, 171) on #start button
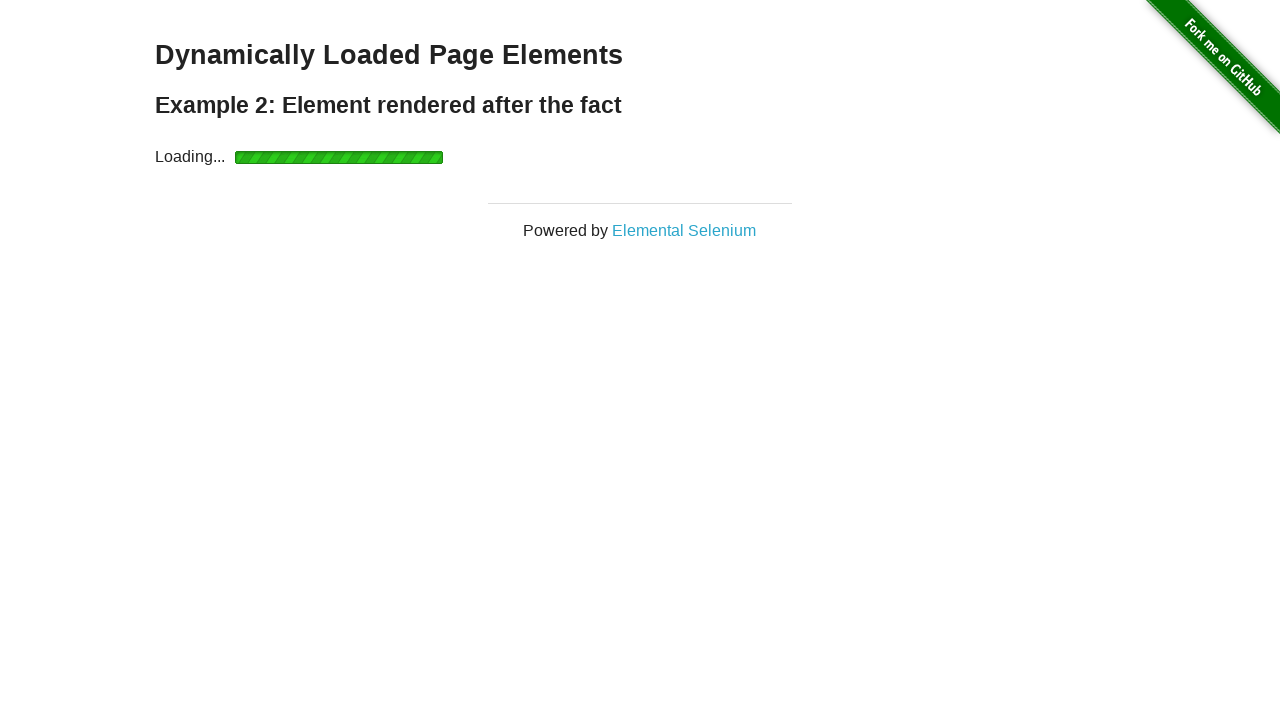

Loading bar disappeared and finish element appeared
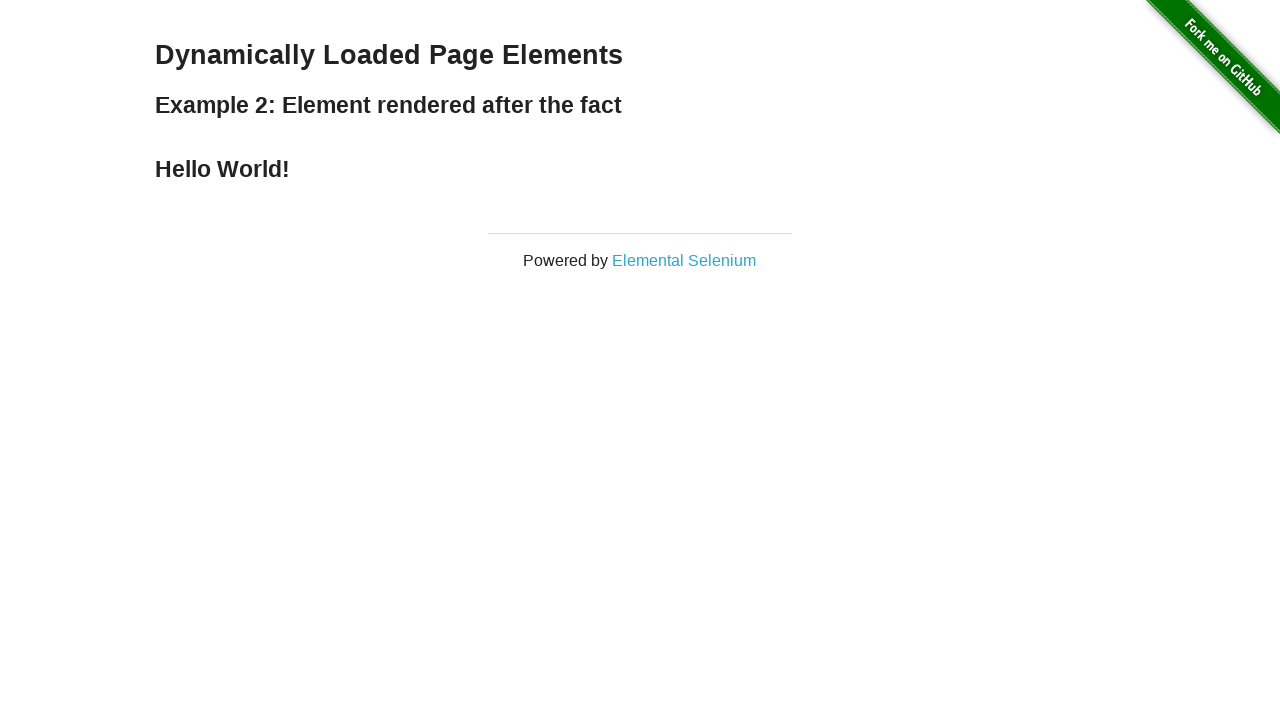

Verified 'Hello World!' finish text is visible
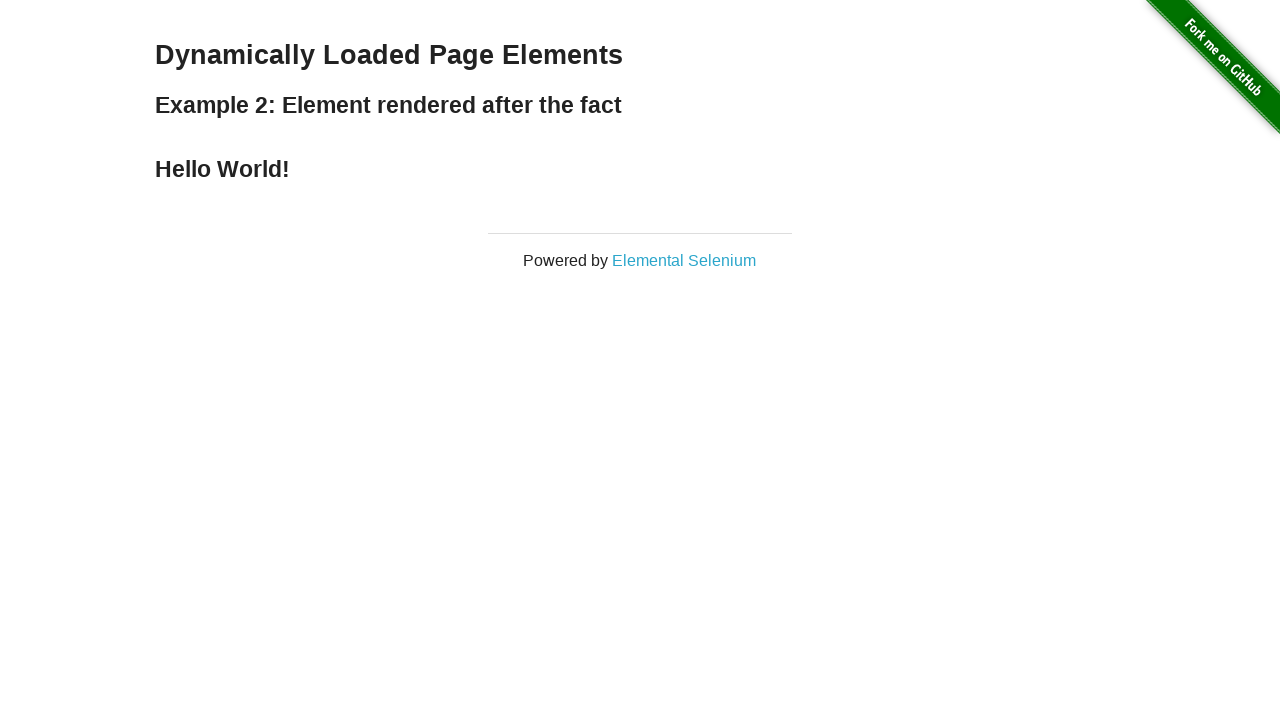

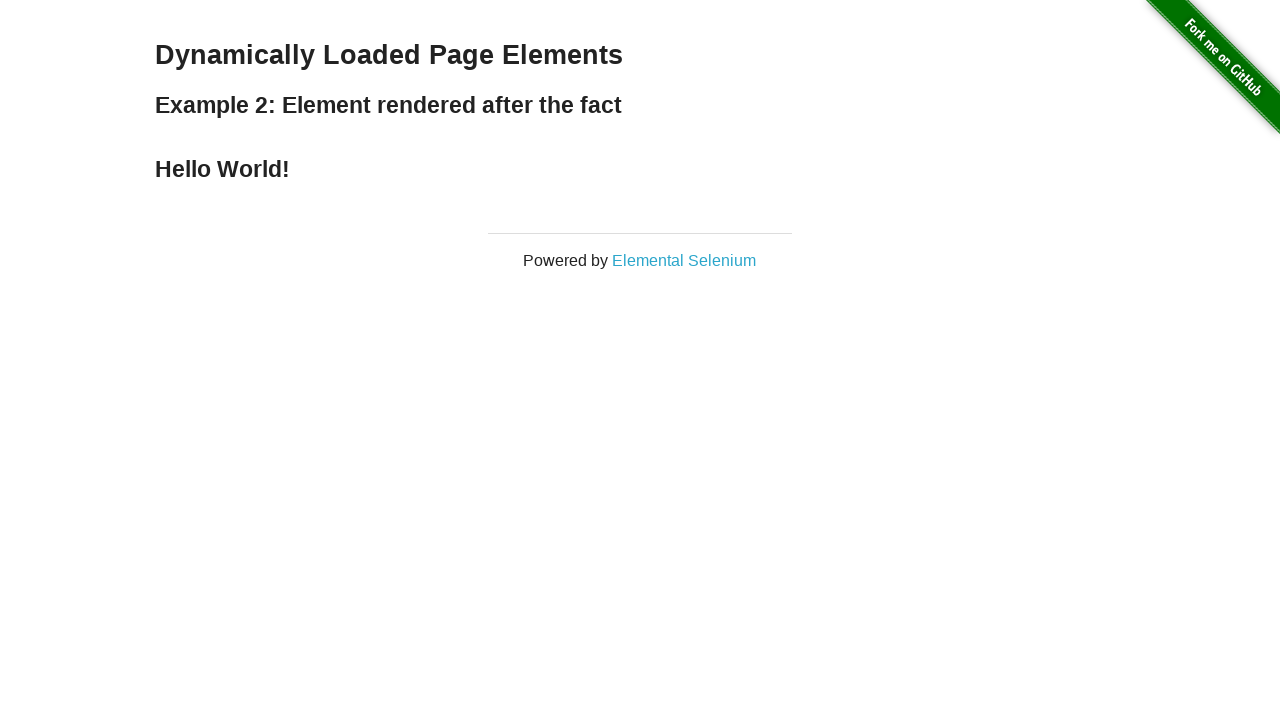